Navigates to Shopee Taiwan website and waits for the page to load, verifying that link elements are present on the page.

Starting URL: https://shopee.tw

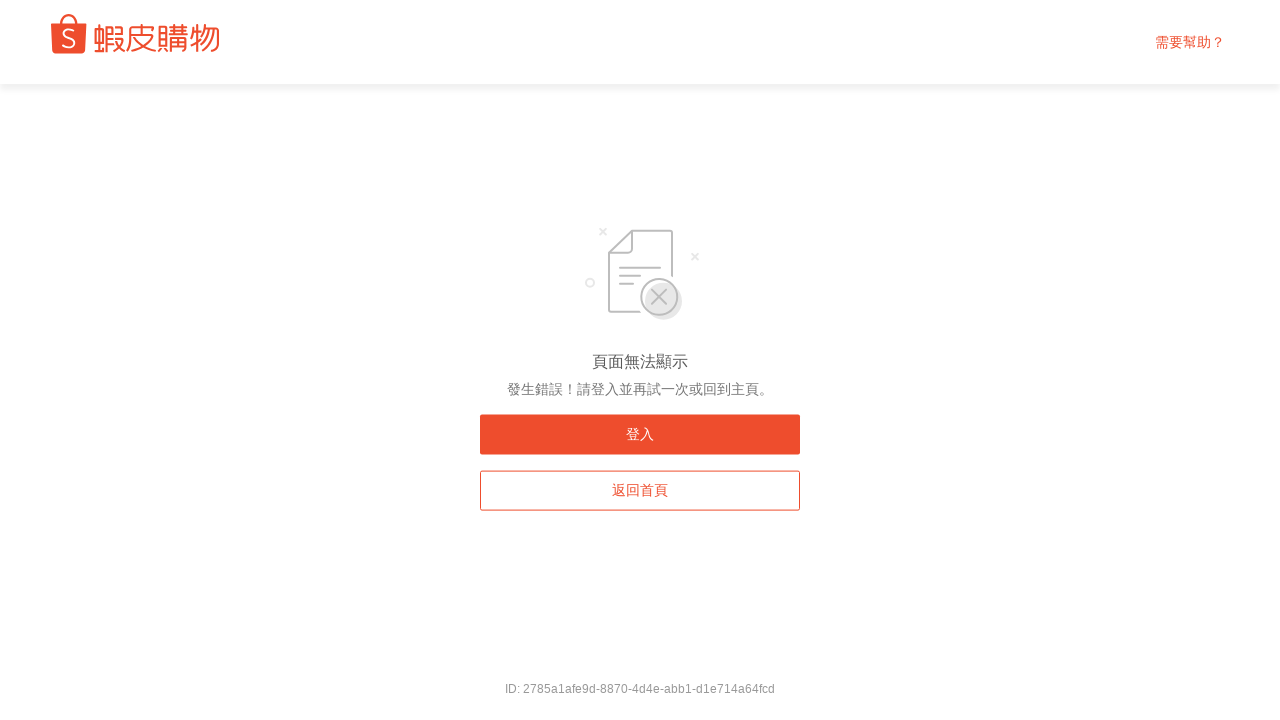

Navigated to Shopee Taiwan website
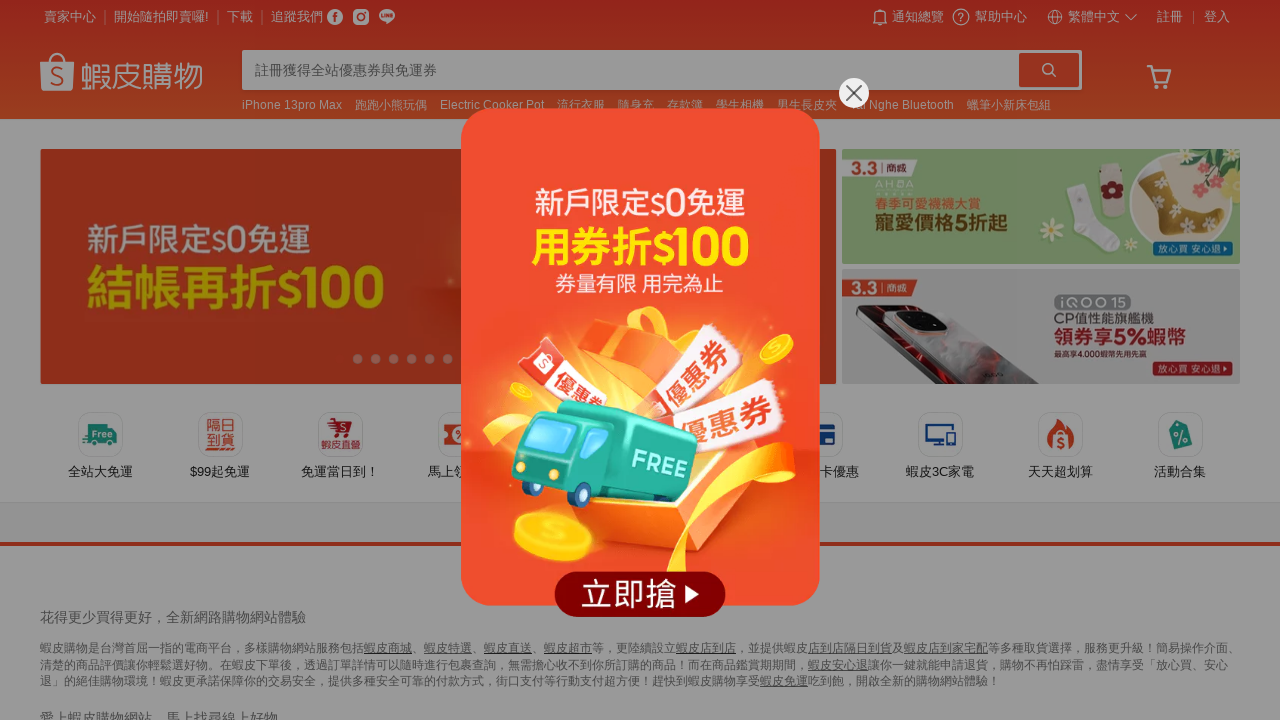

Page fully loaded and network idle state reached
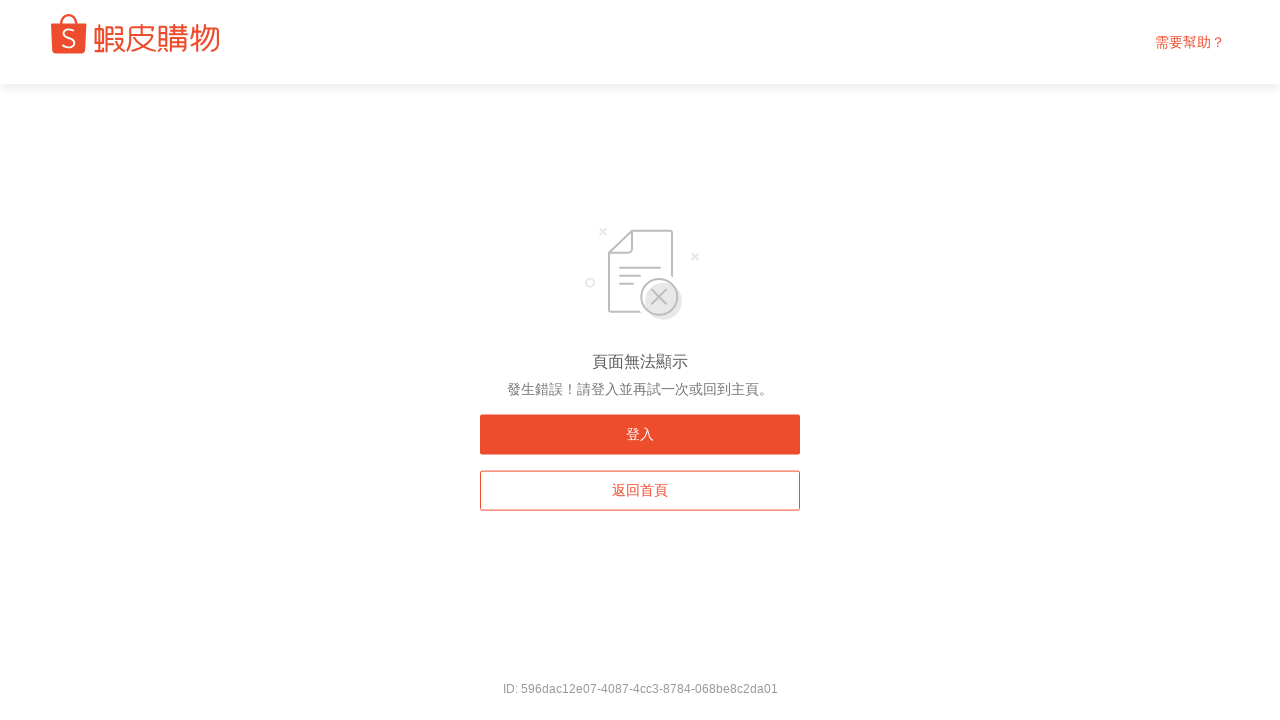

Verified that link elements are present on the page
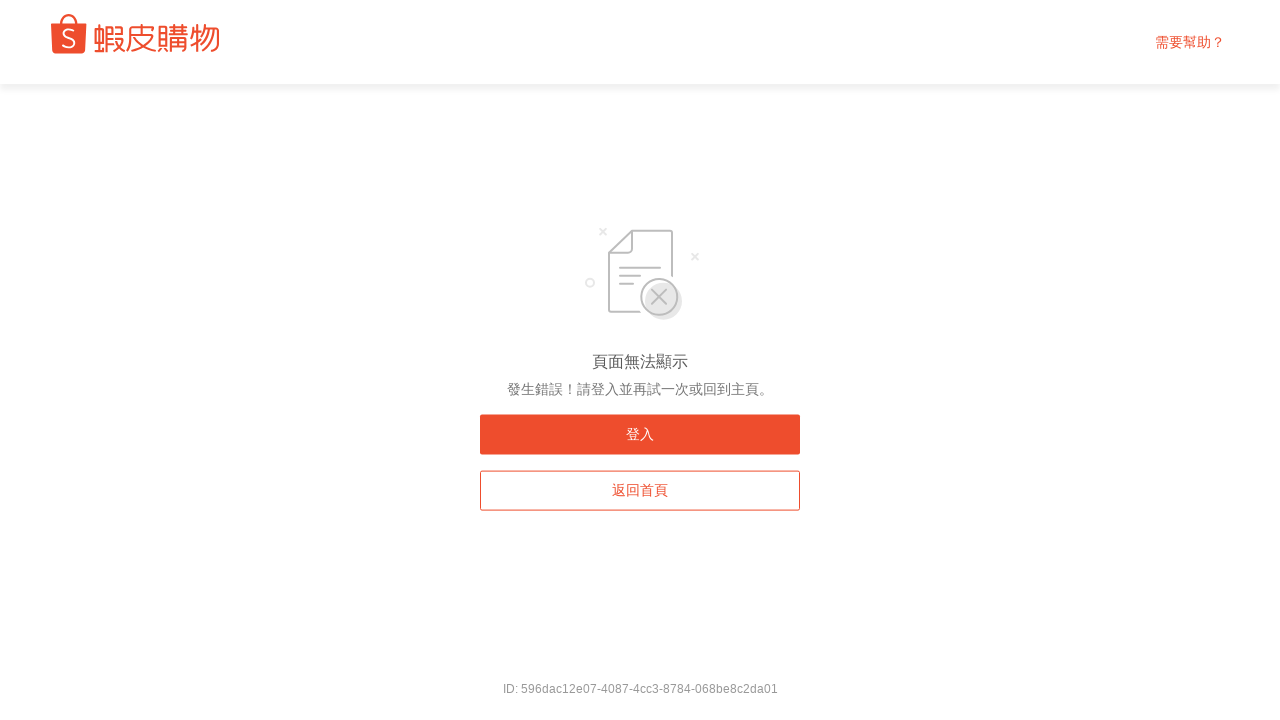

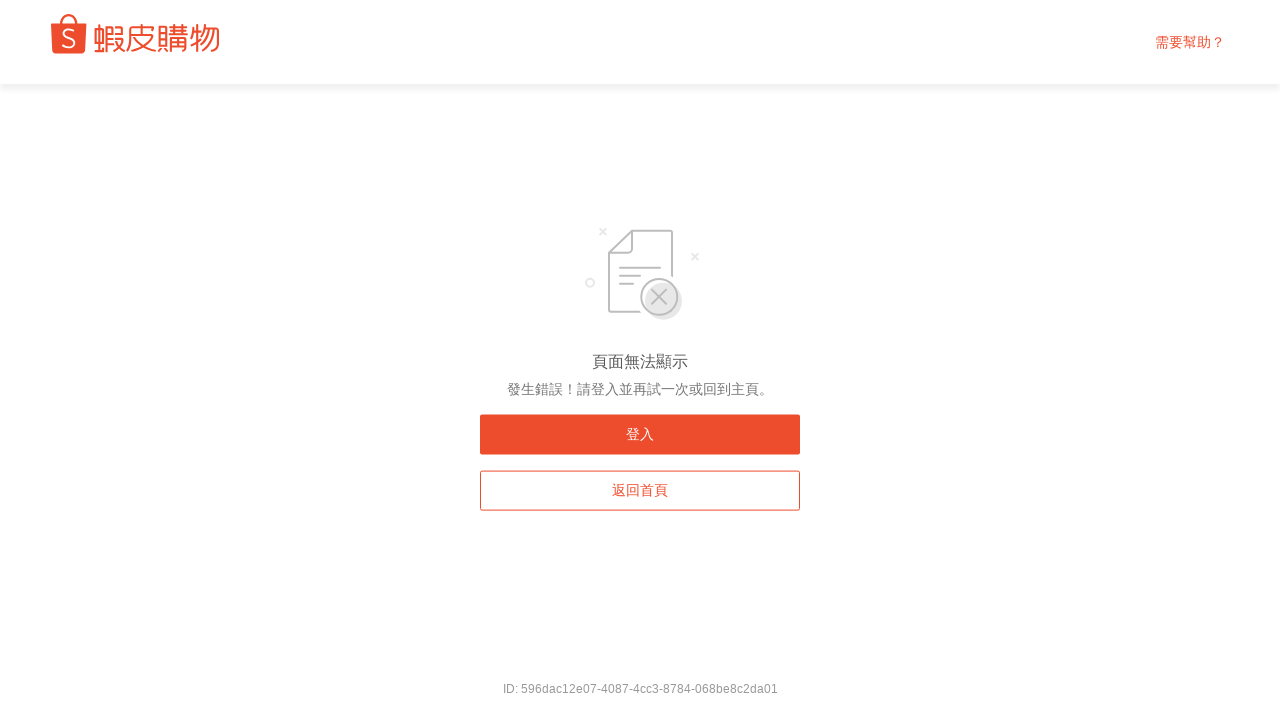